Tests clicking the Docs tab on Hugging Face homepage to verify navigation

Starting URL: https://huggingface.co/

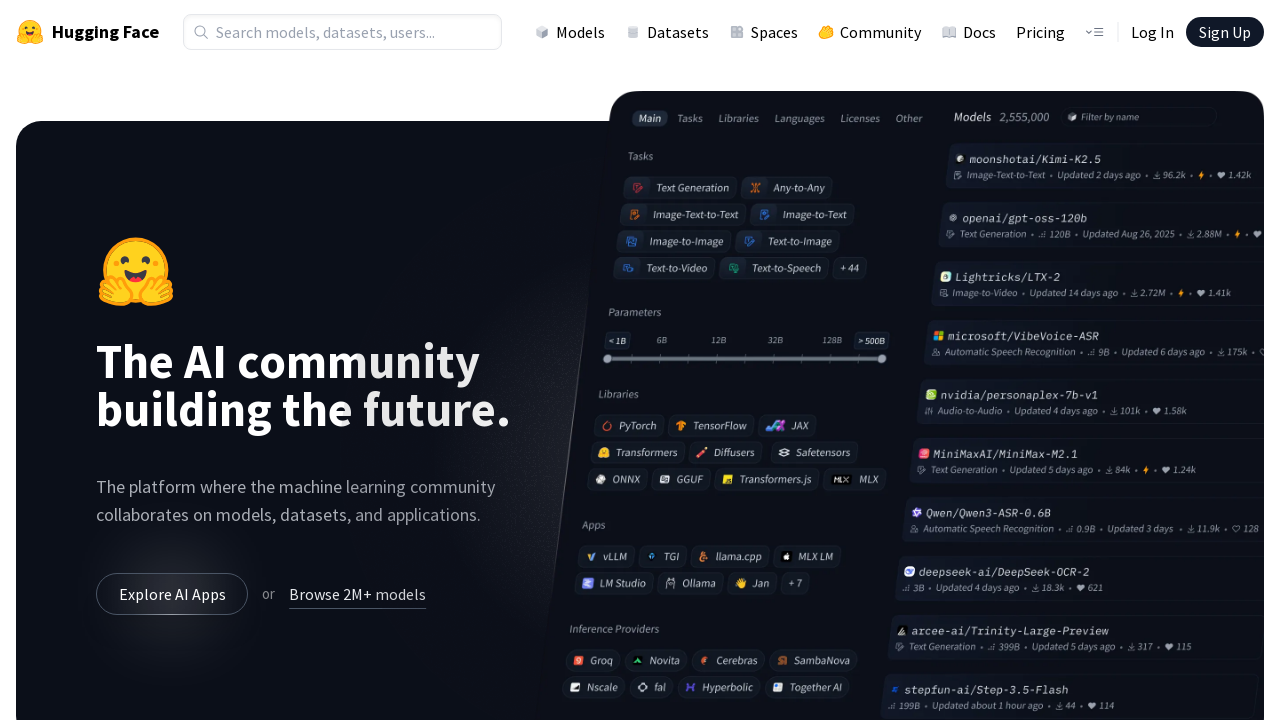

Clicked the Docs tab in the navigation at (968, 32) on a[href='/docs']
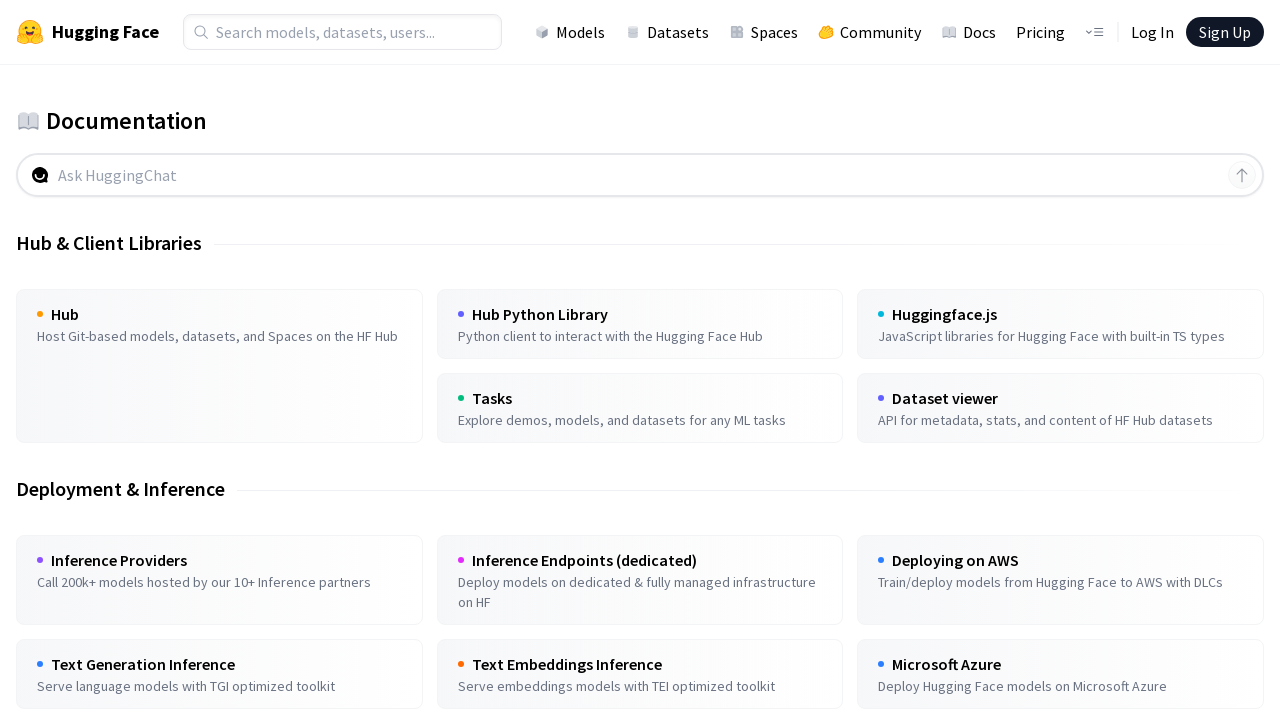

Docs page loaded and network idle
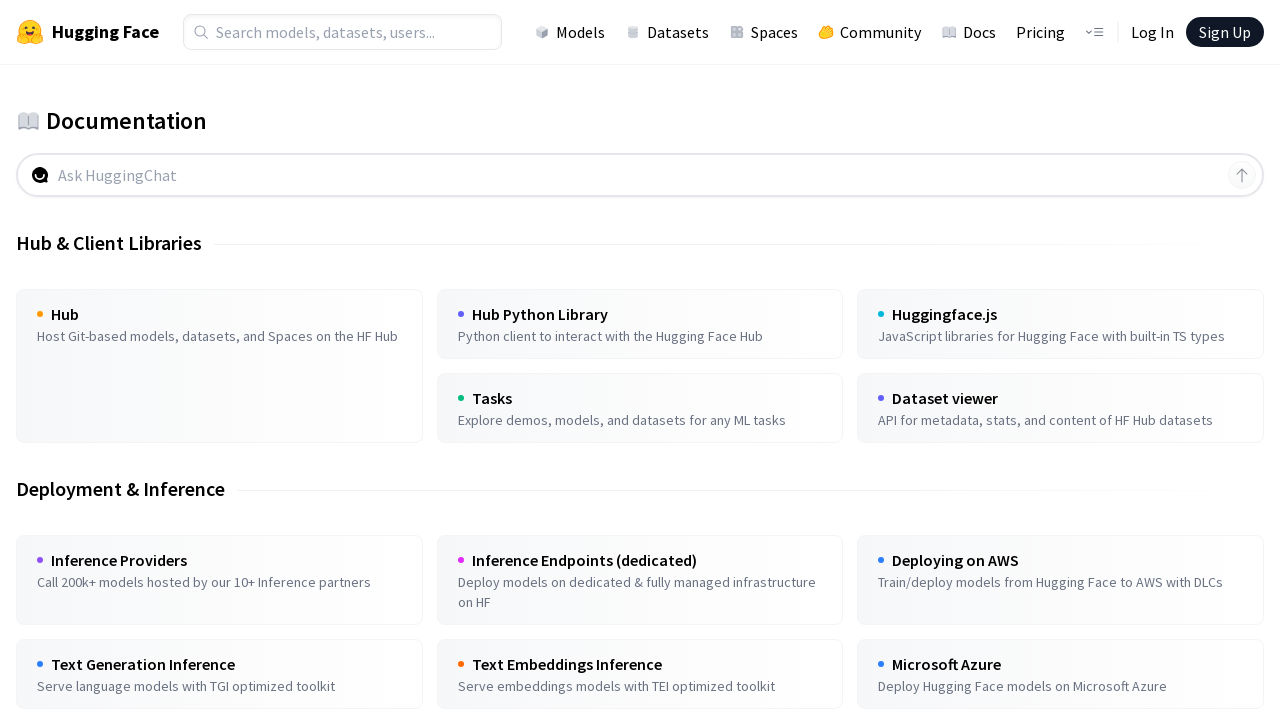

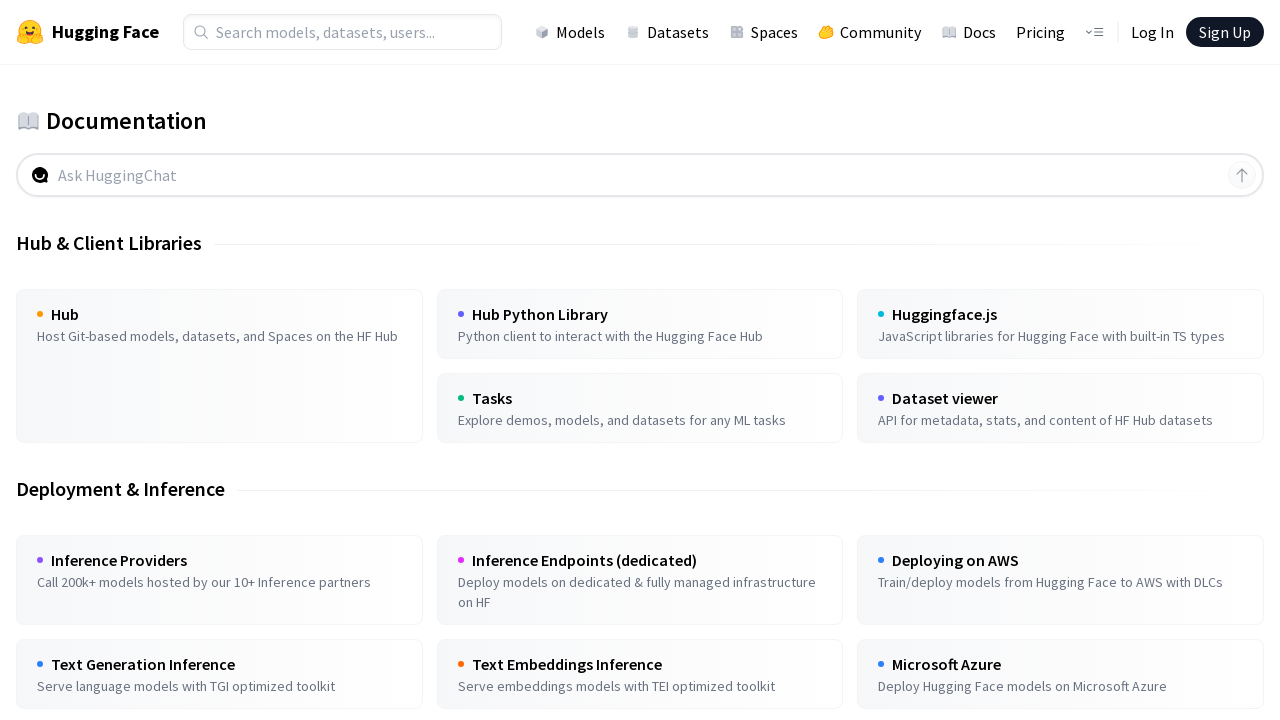